Tests progress bar functionality by clicking start/stop button multiple times and then clicking reset button when it appears

Starting URL: https://demoqa.com/progress-bar

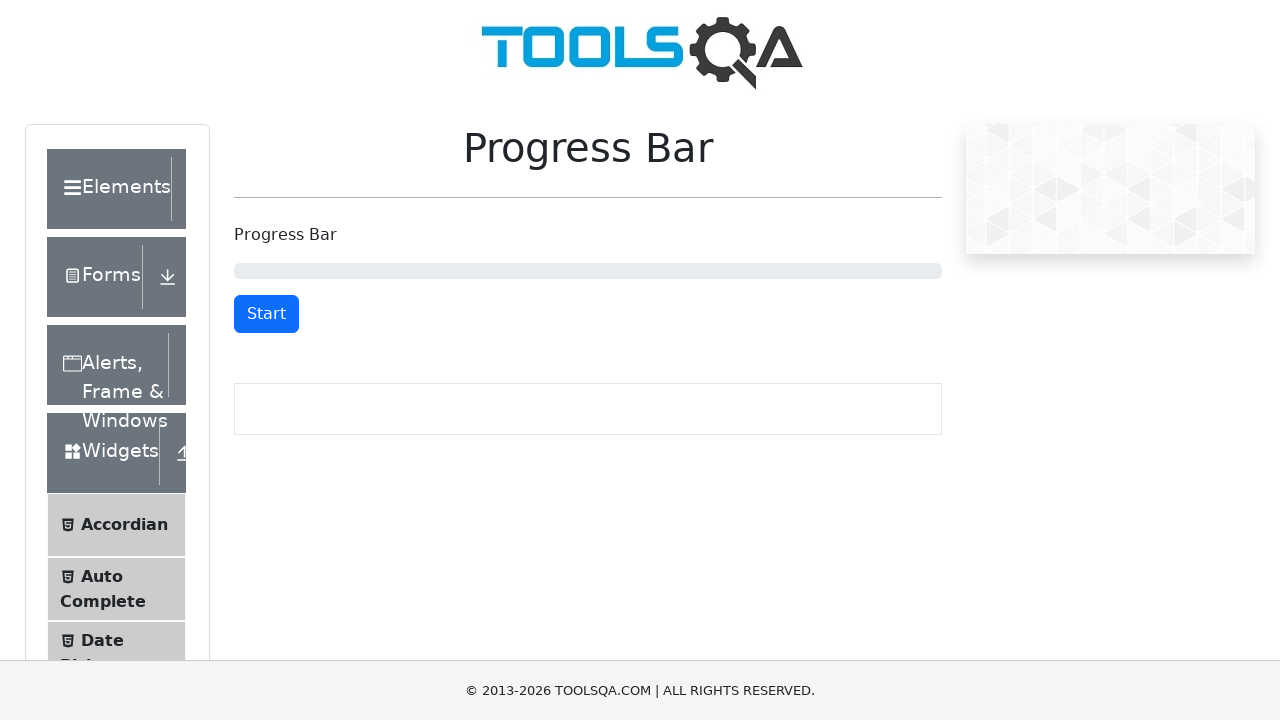

Clicked start button to begin progress bar at (266, 314) on #startStopButton
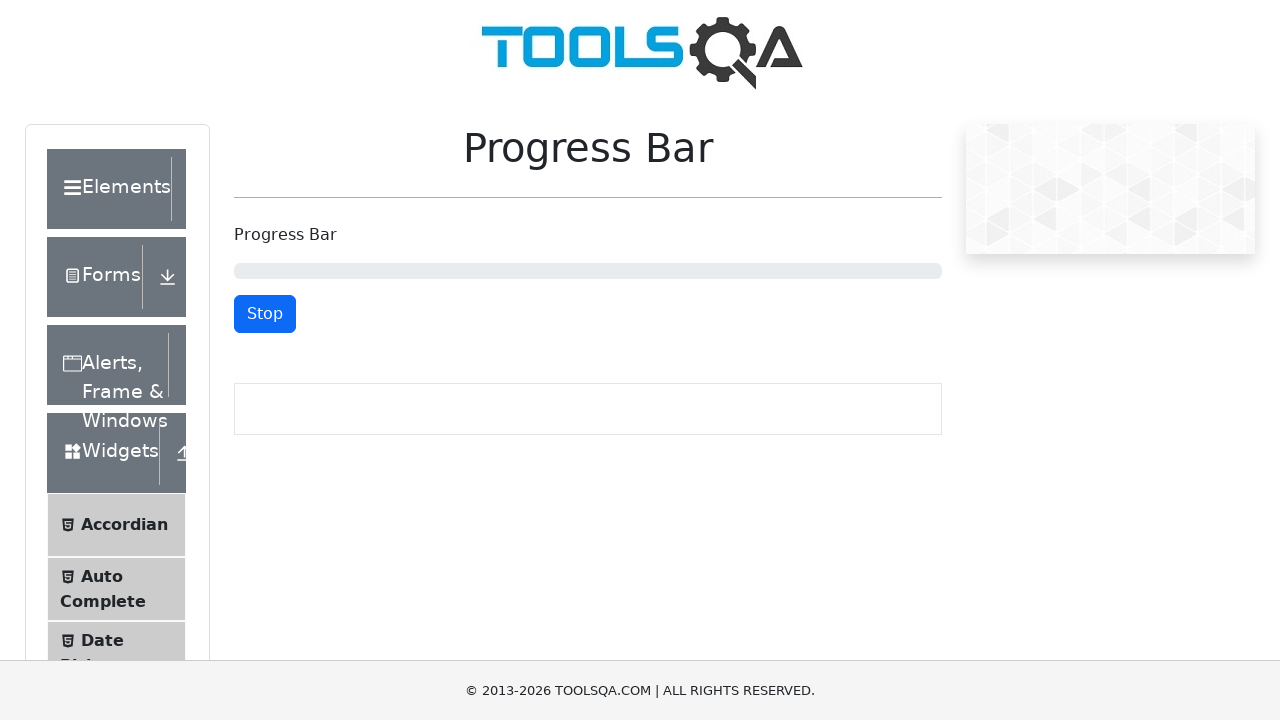

Waited 3 seconds for progress bar to advance
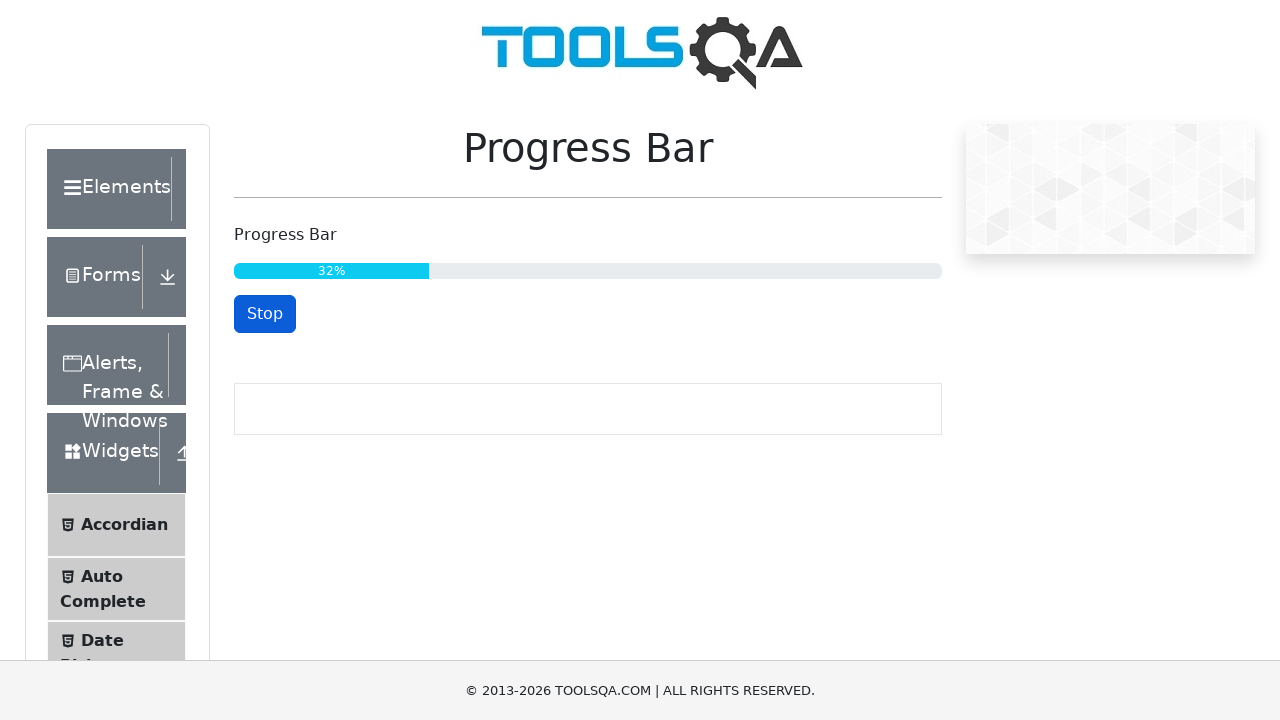

Clicked stop button to pause progress bar at (265, 314) on #startStopButton
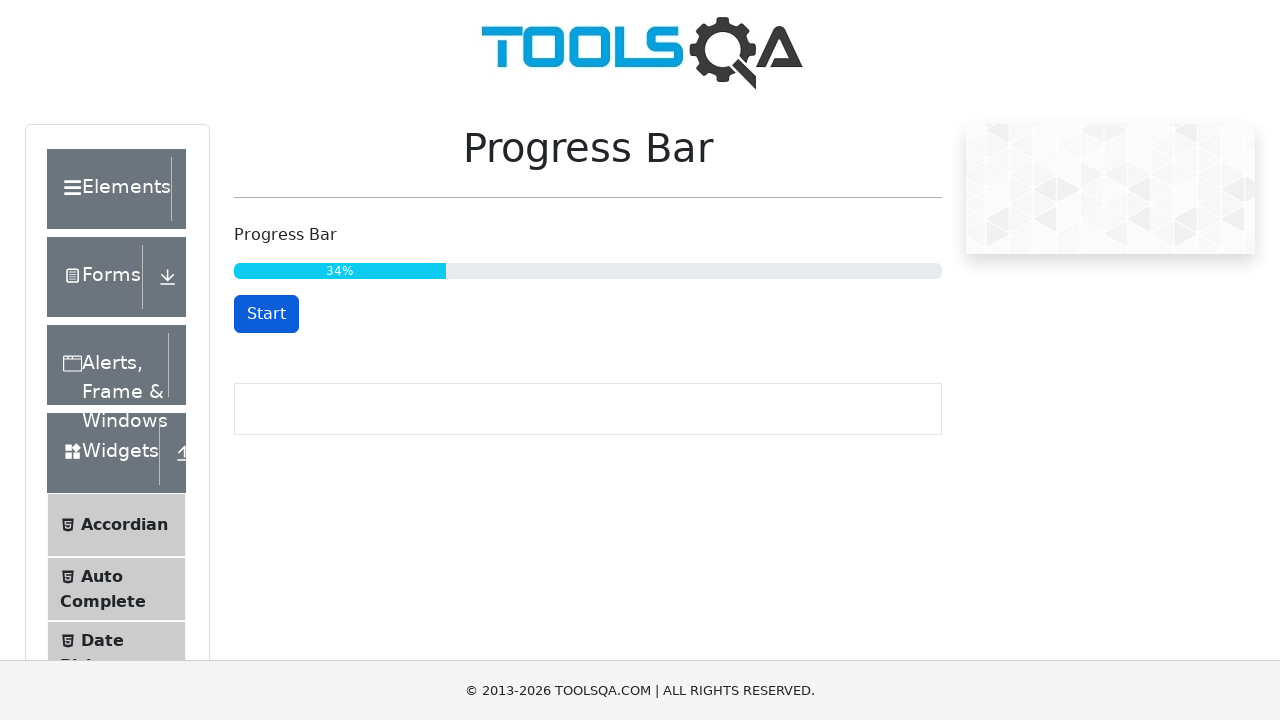

Waited 3 seconds while progress bar is paused
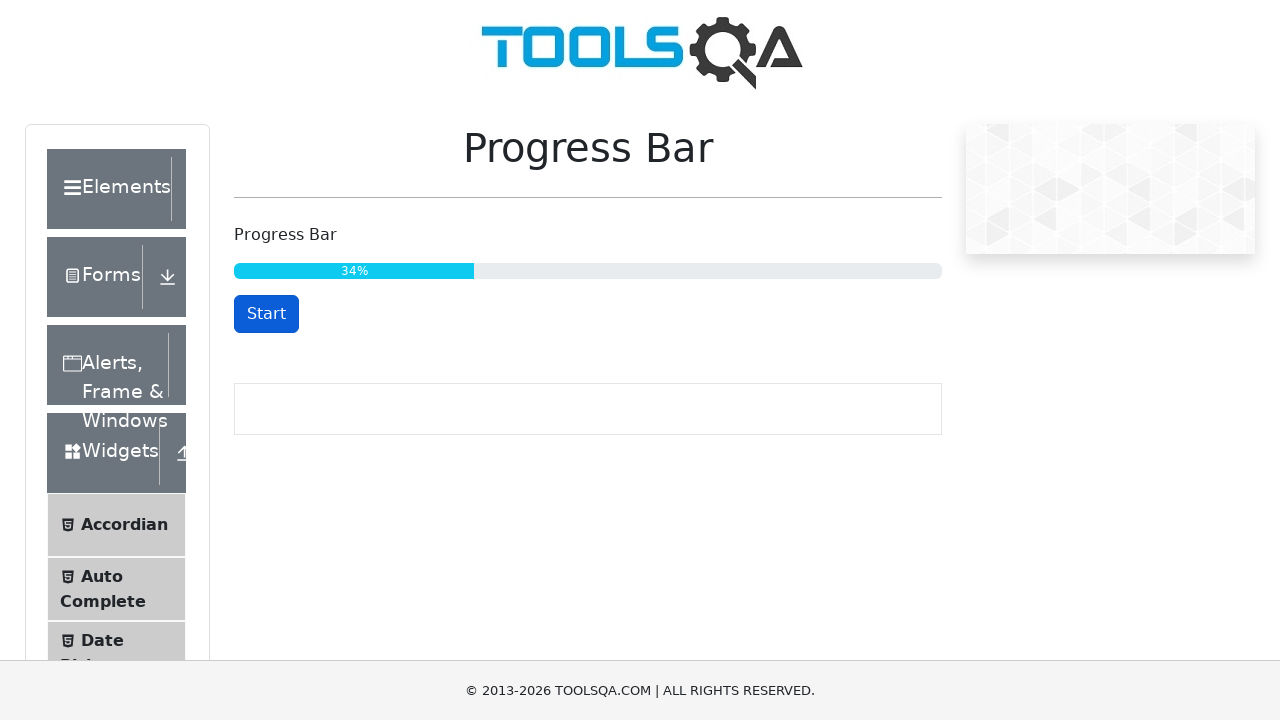

Clicked start button again to resume progress bar at (266, 314) on #startStopButton
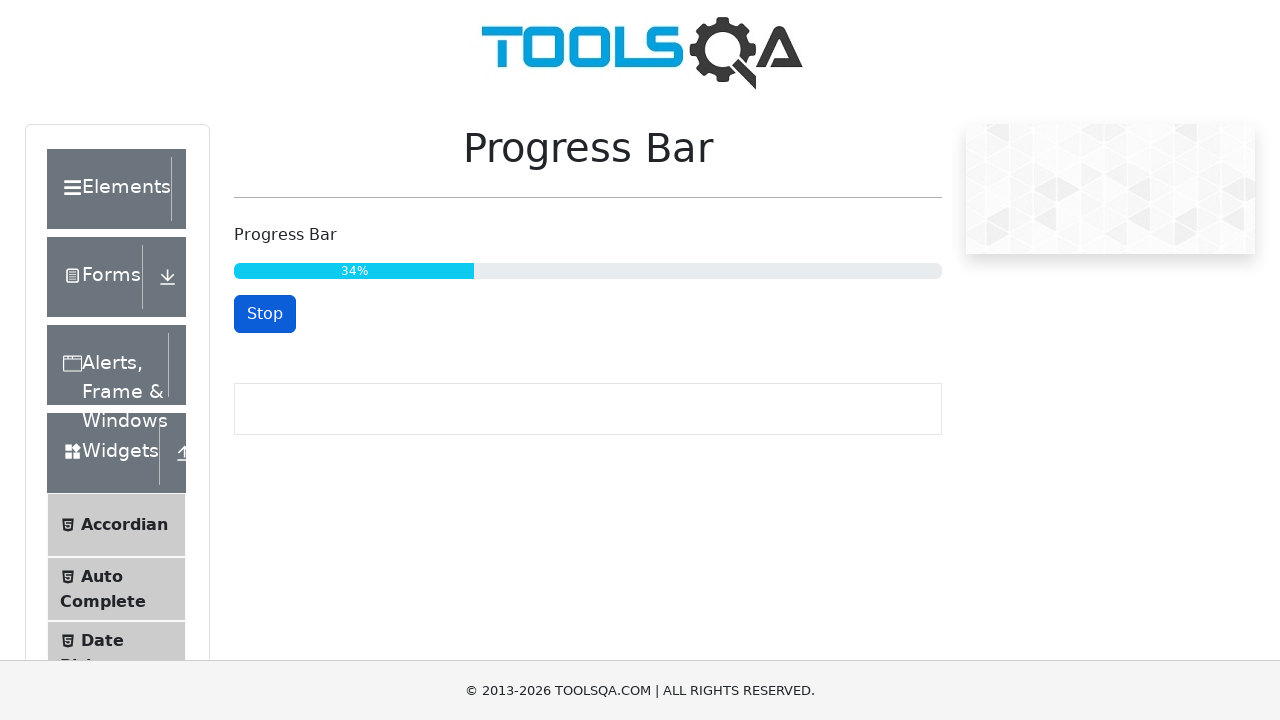

Reset button became visible after progress bar completed
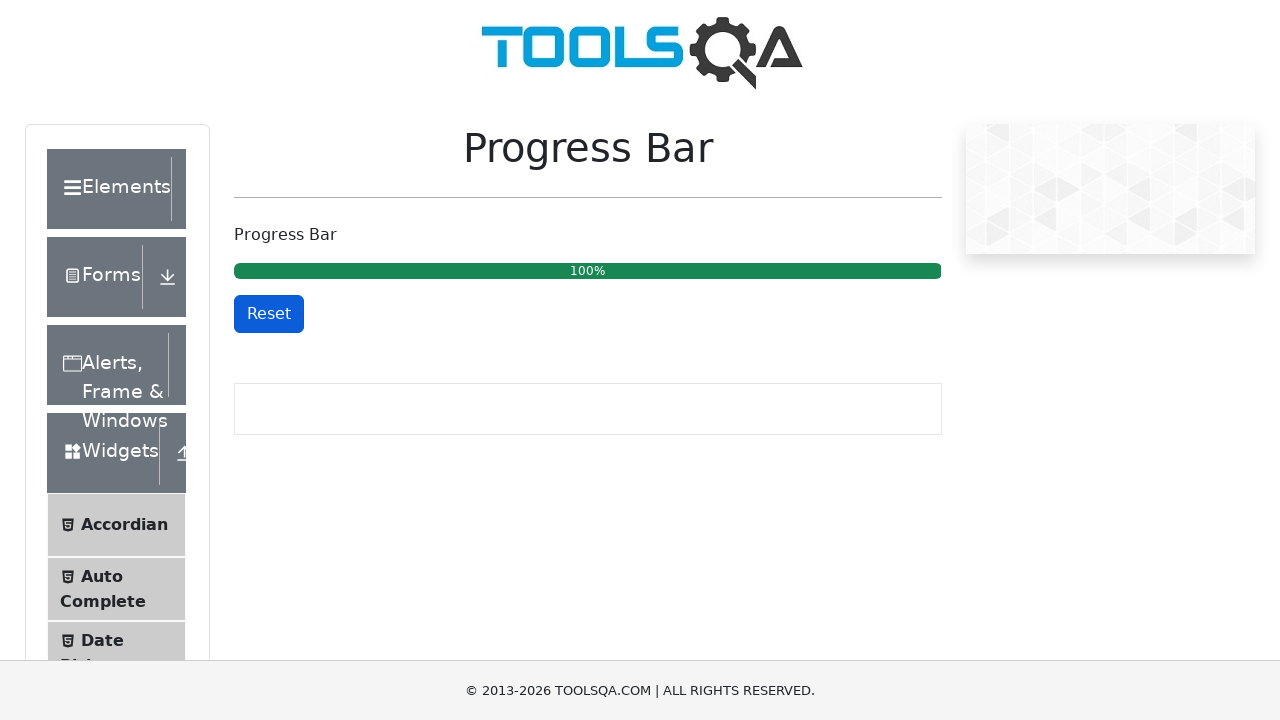

Clicked reset button to reset progress bar at (269, 314) on #resetButton
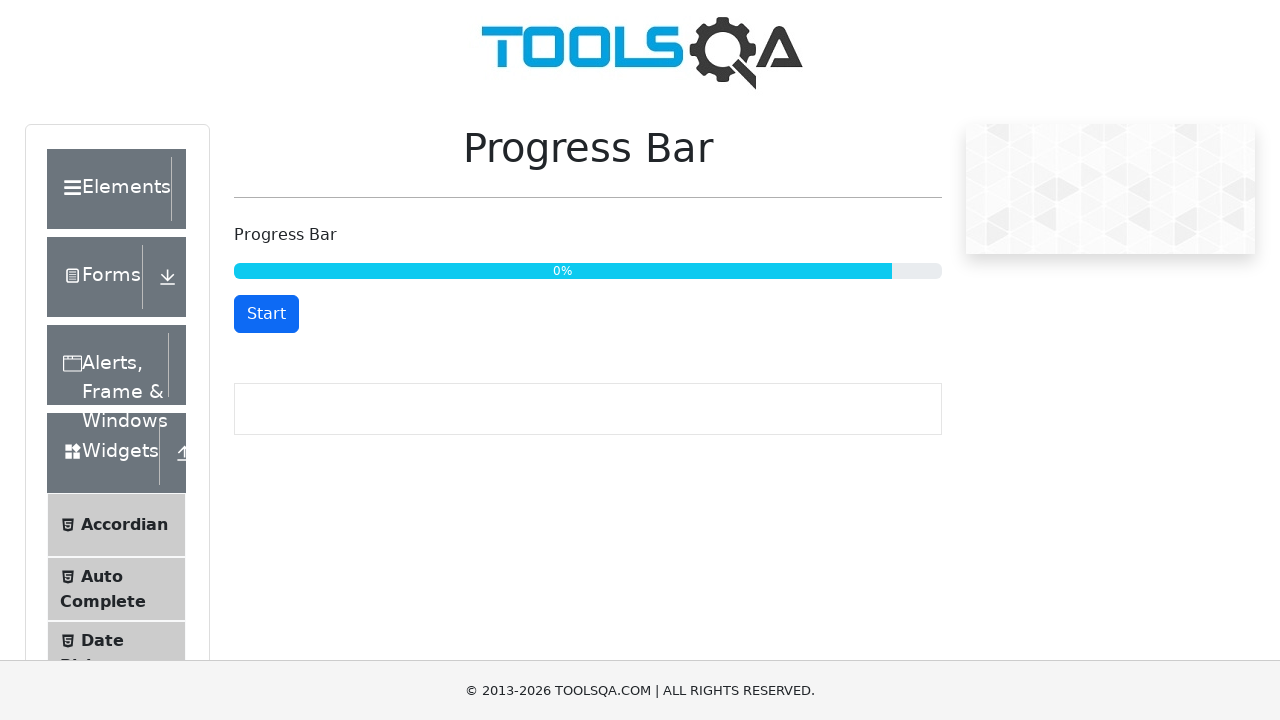

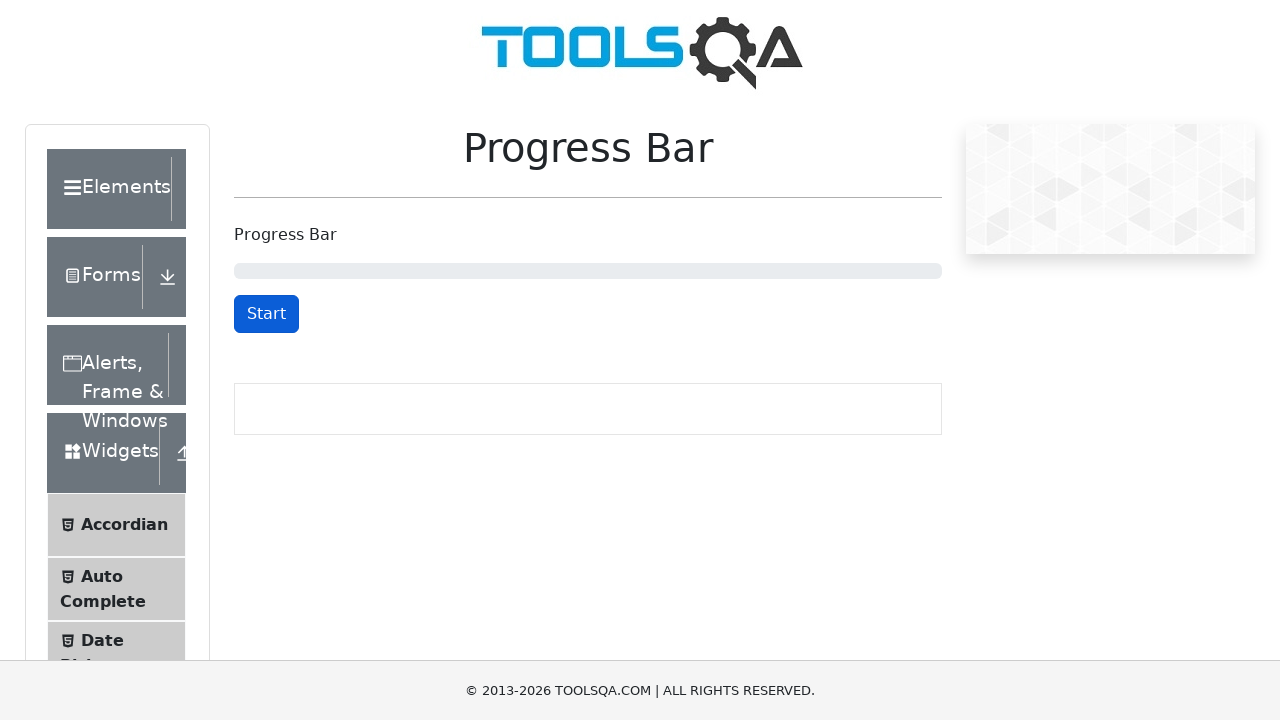